Selects the third dropdown option and verifies it becomes selected

Starting URL: https://the-internet.herokuapp.com/dropdown

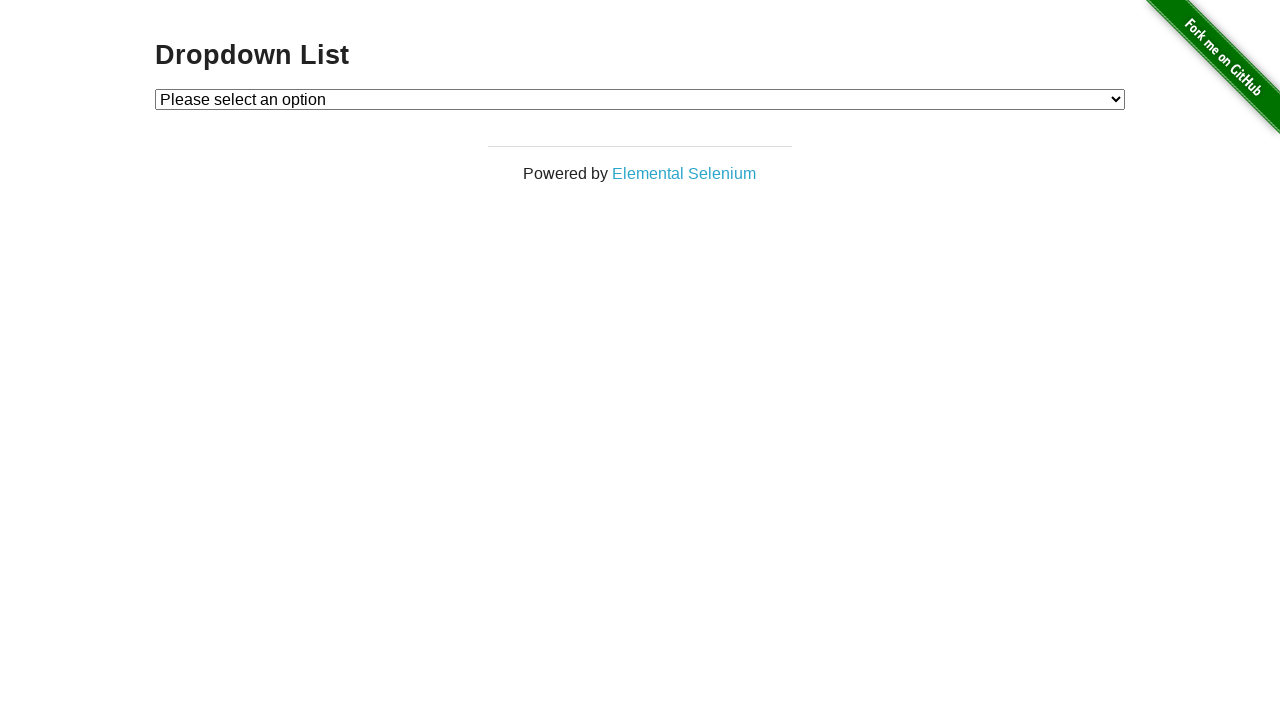

Selected the third dropdown option with value '2' on #dropdown
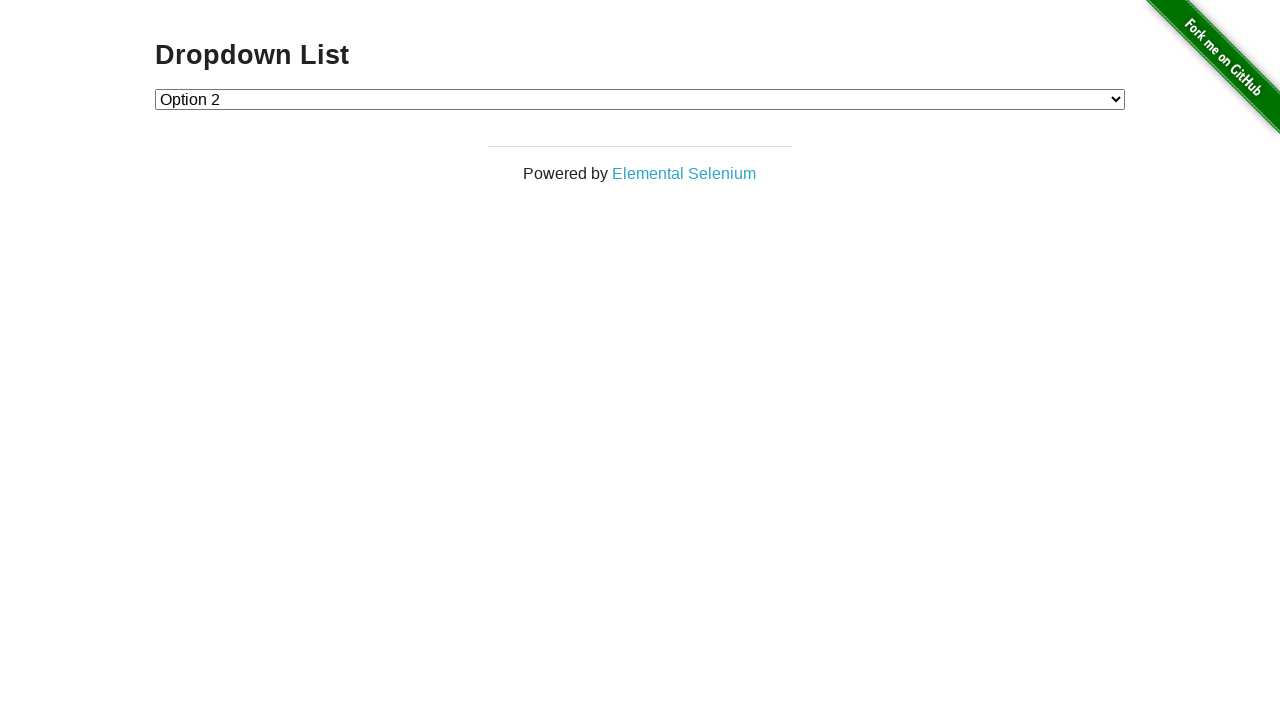

Located the third dropdown option element
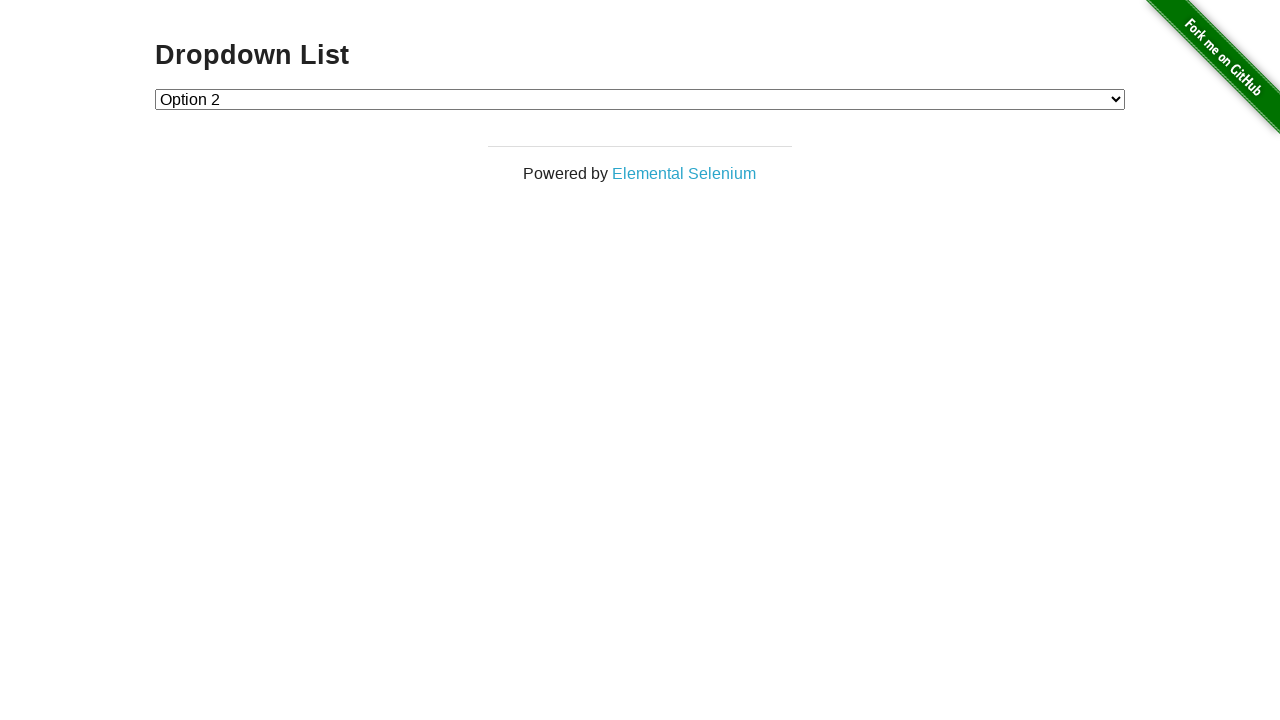

Verified that the third option is selected
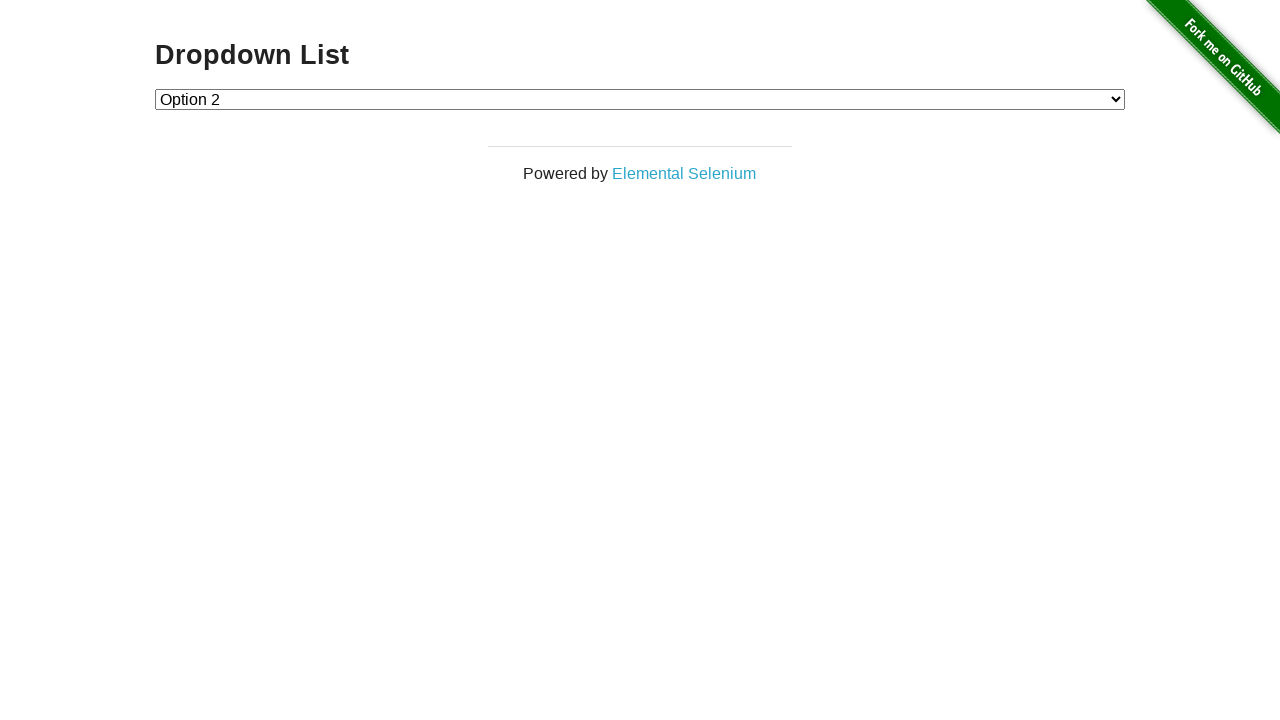

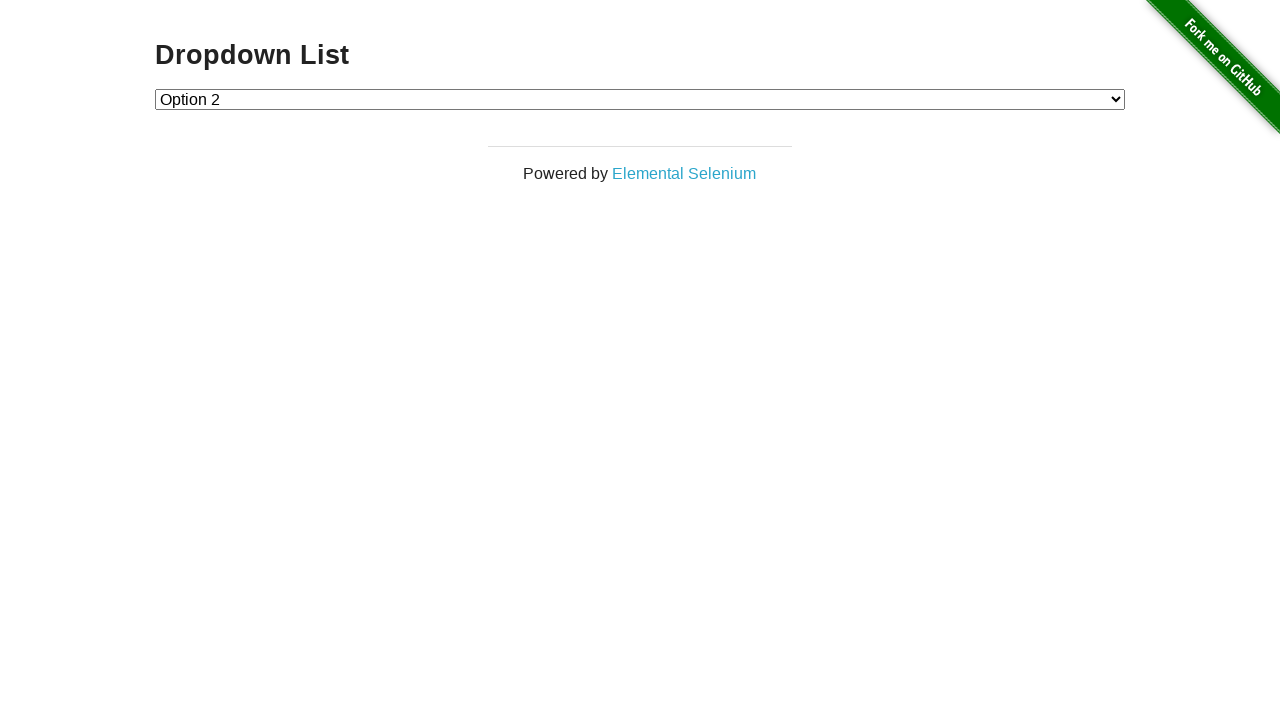